Tests radio button functionality by clicking Yes and then Impressive radio buttons

Starting URL: https://demoqa.com/radio-button

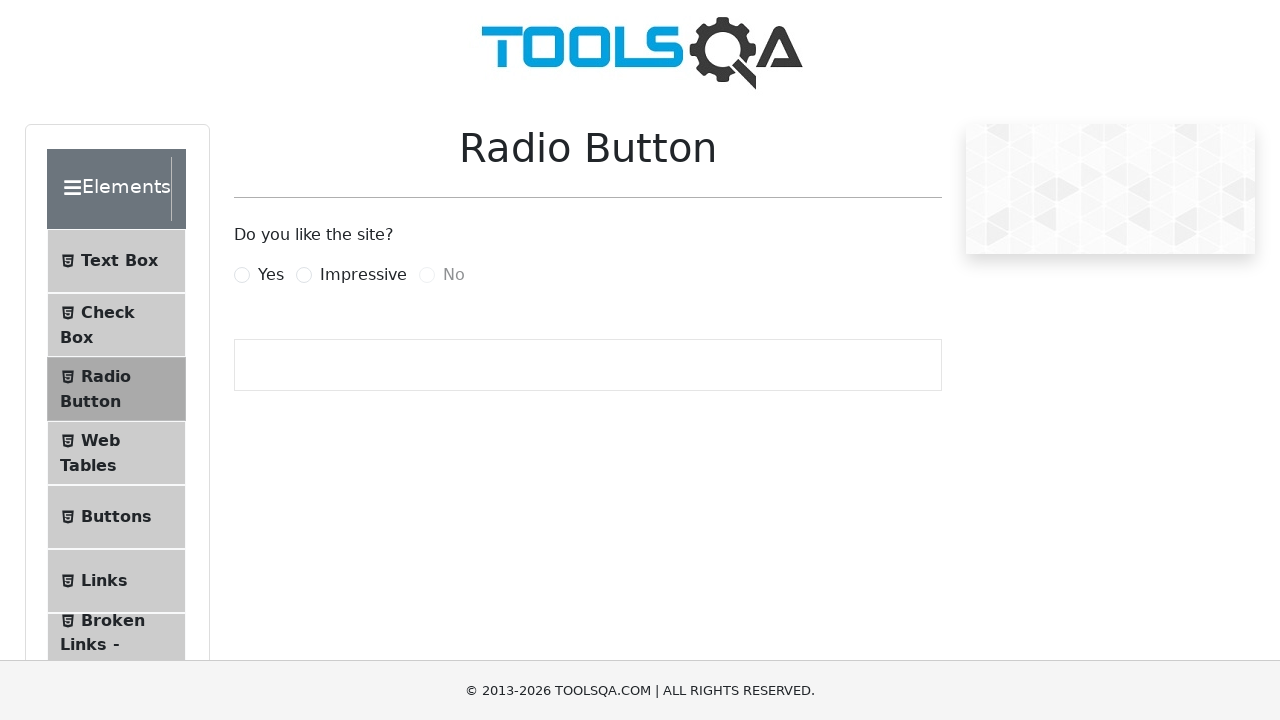

Clicked Yes radio button at (271, 275) on label[for='yesRadio']
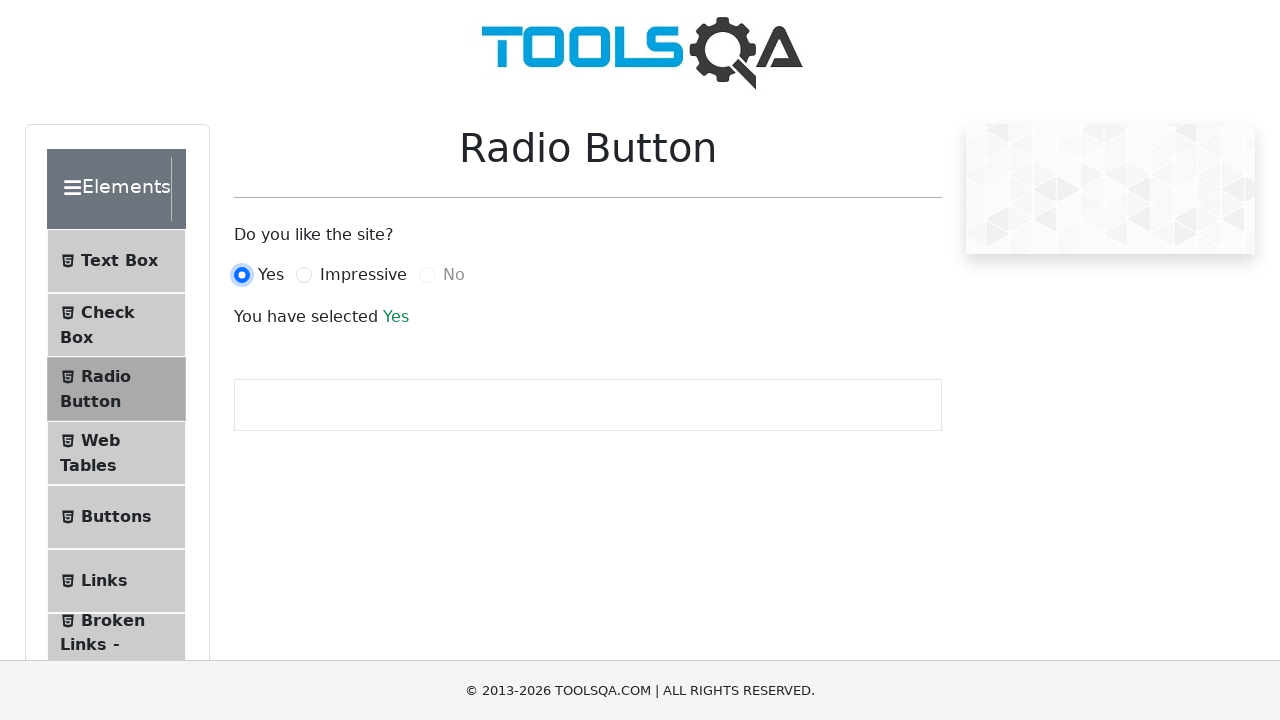

Clicked Impressive radio button at (363, 275) on label[for='impressiveRadio']
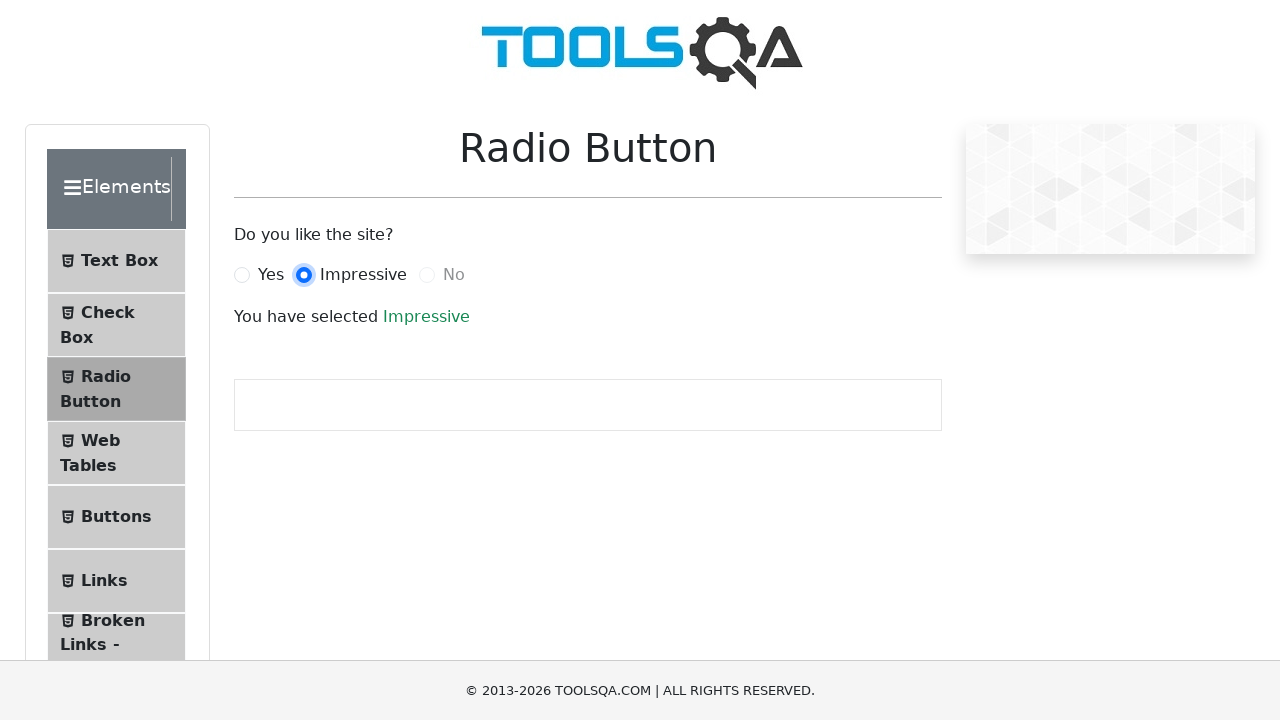

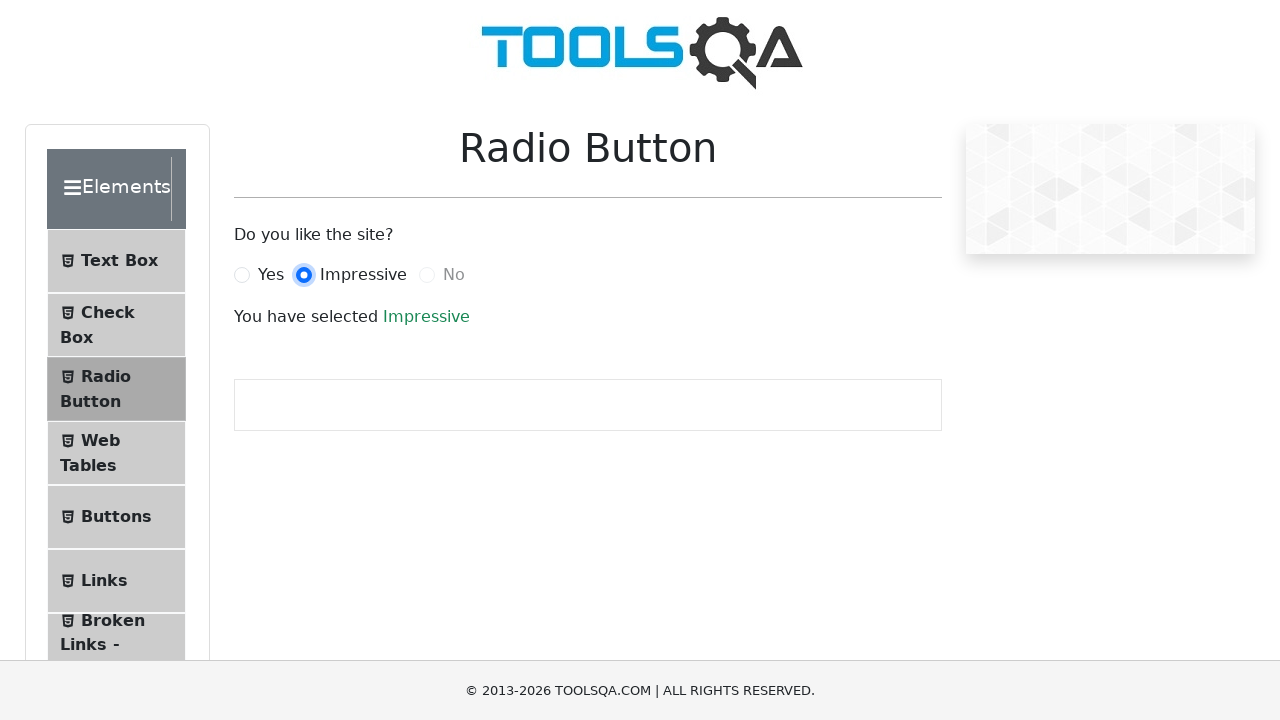